Tests opening multiple links from the footer's first column in new tabs and switching between tabs to verify they load correctly

Starting URL: http://www.qaclickacademy.com/practice.php

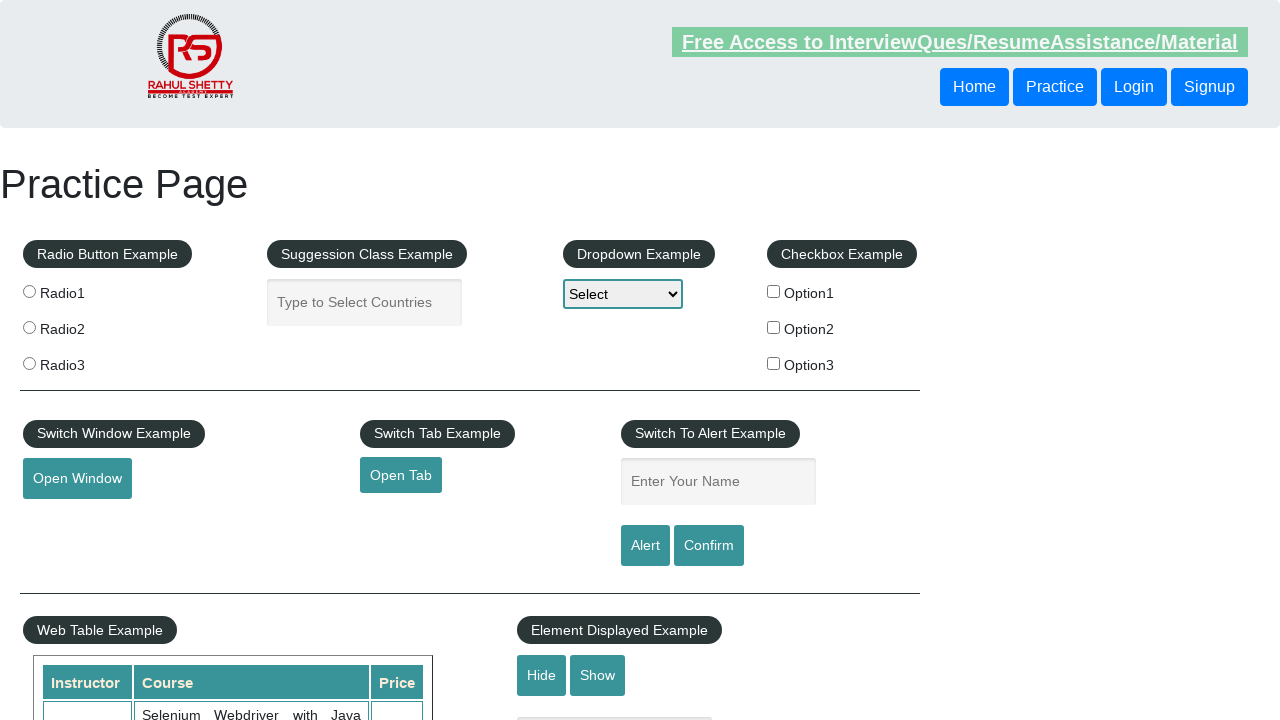

Counted total links on page
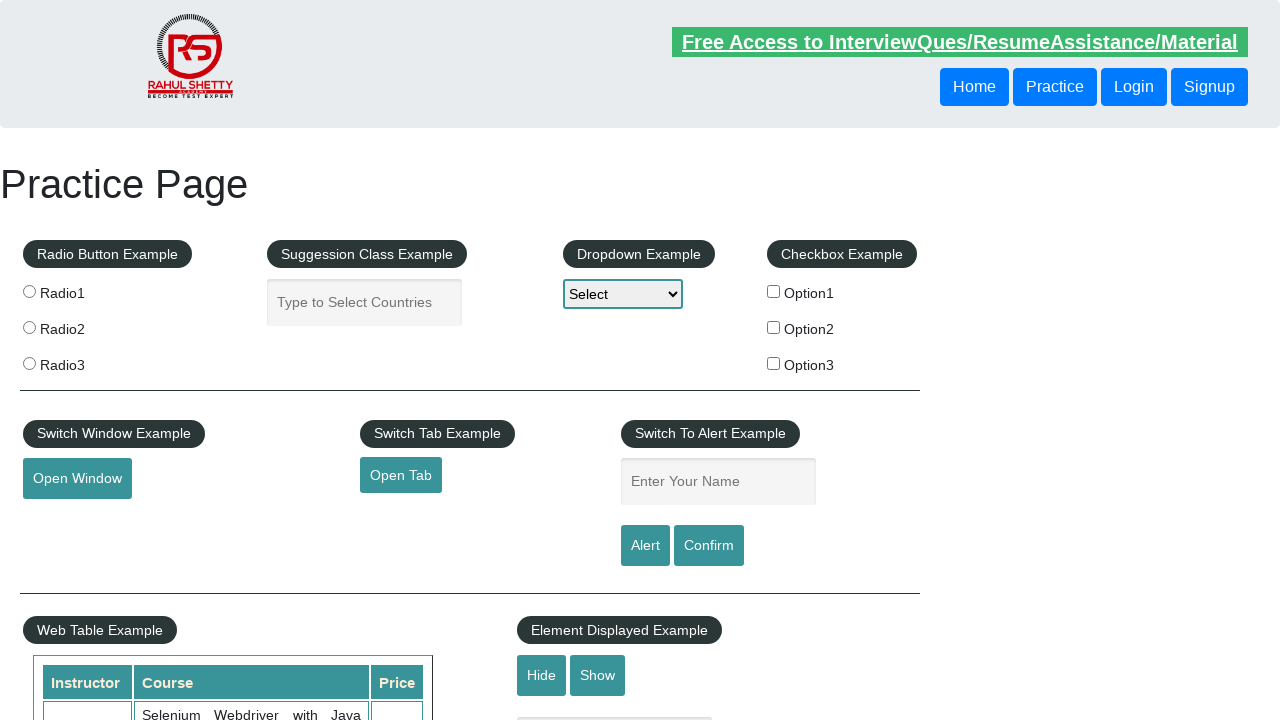

Located footer section
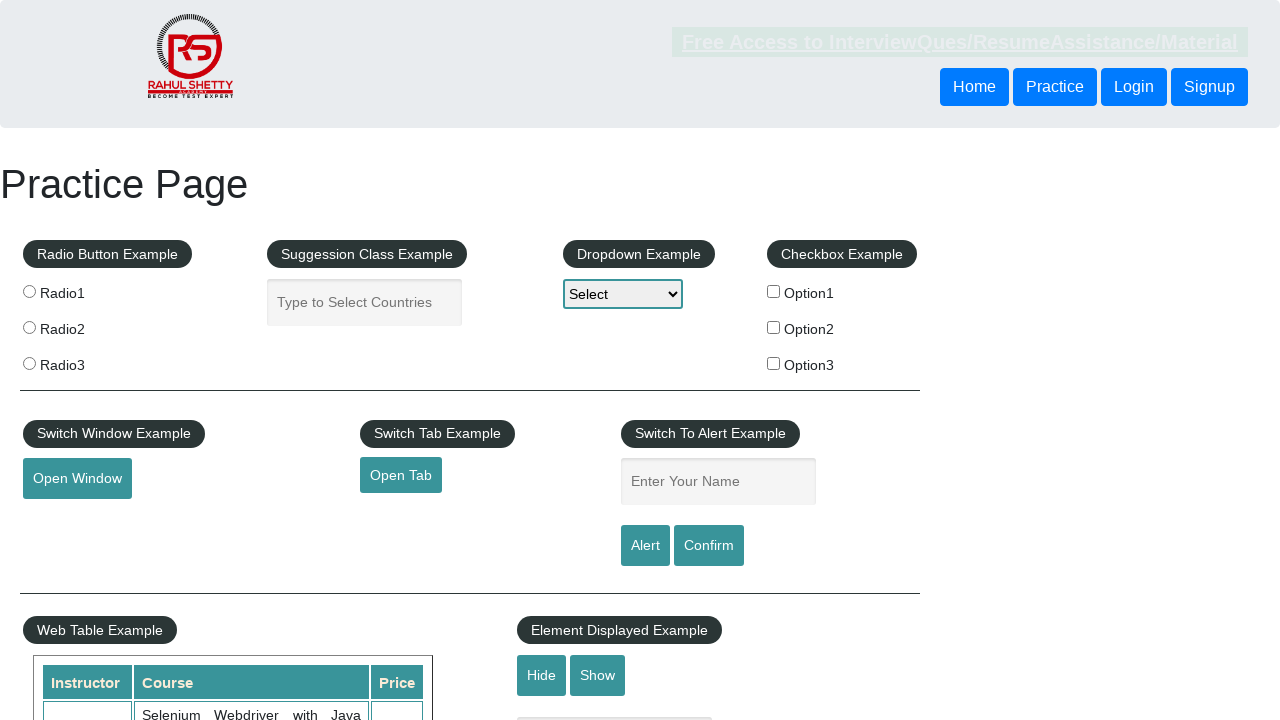

Counted links in footer section
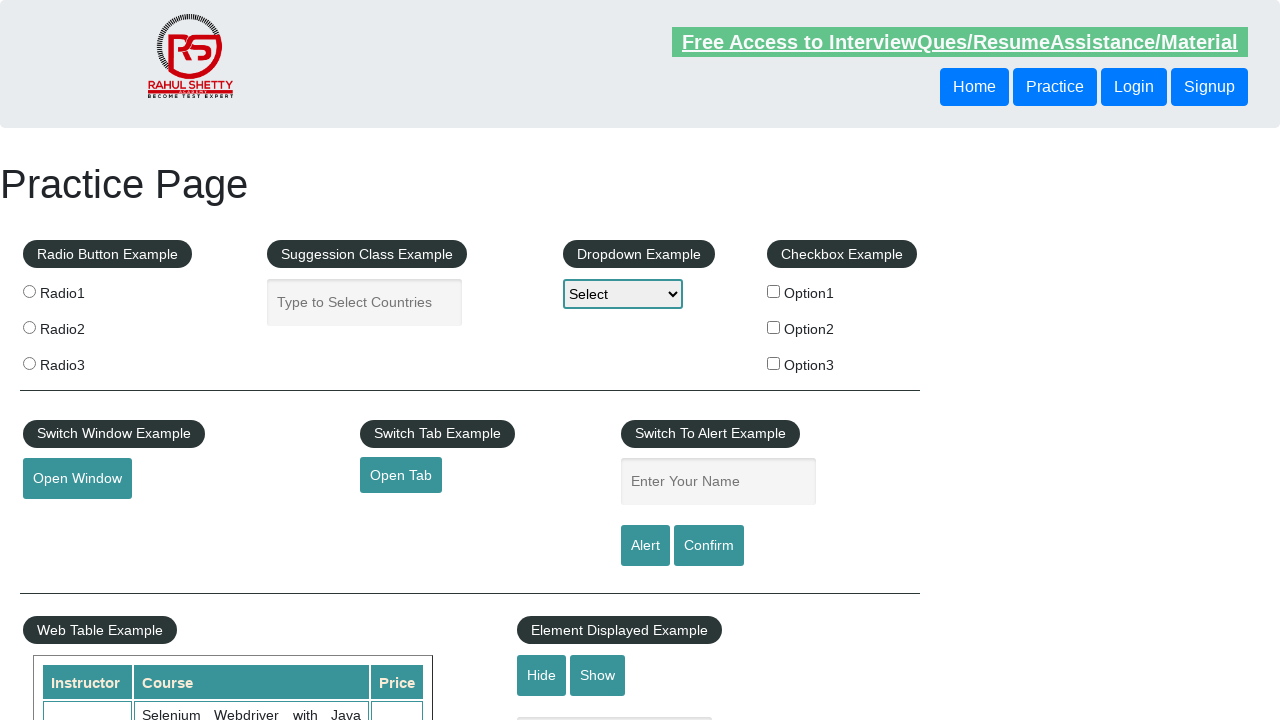

Located second column of footer
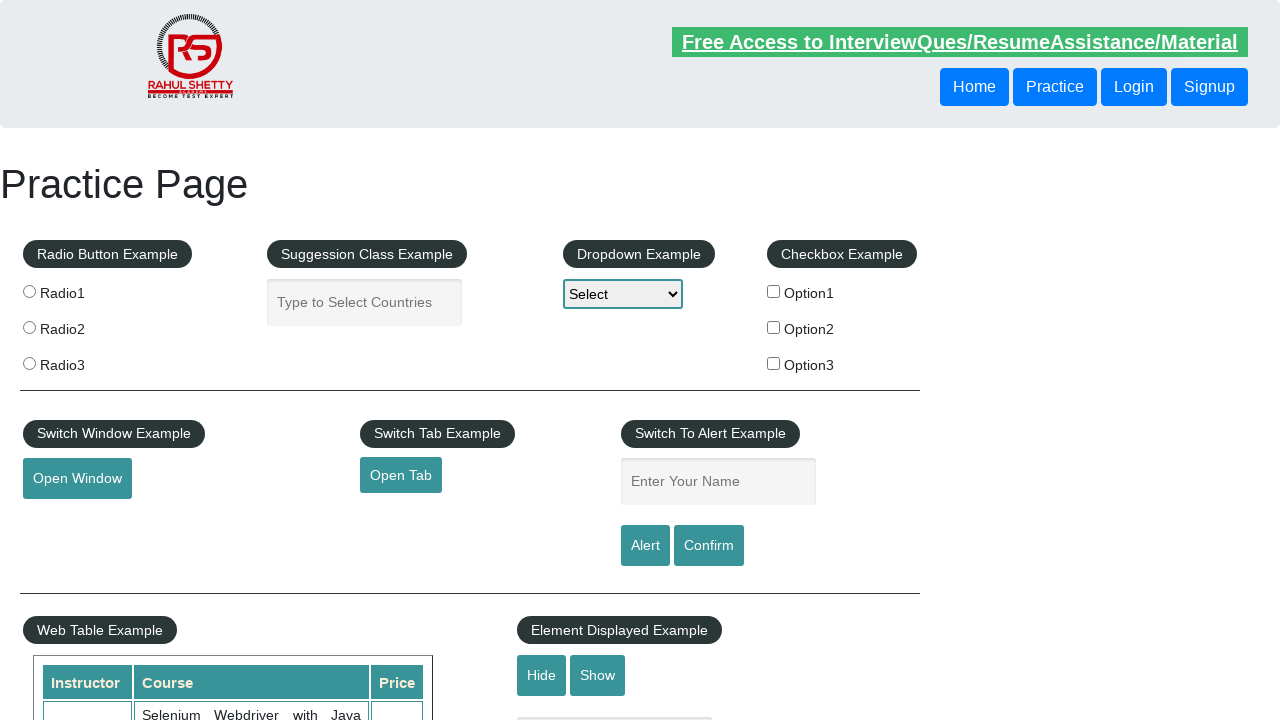

Counted links in second column of footer
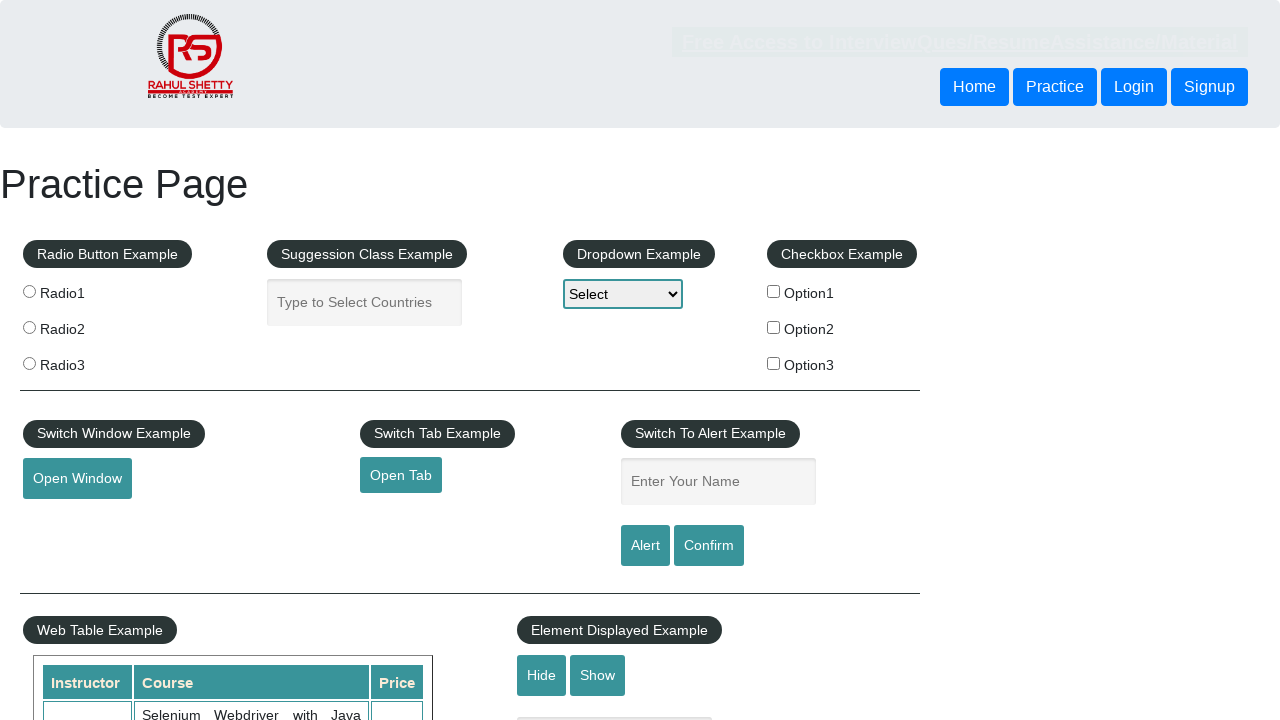

Located first column of footer
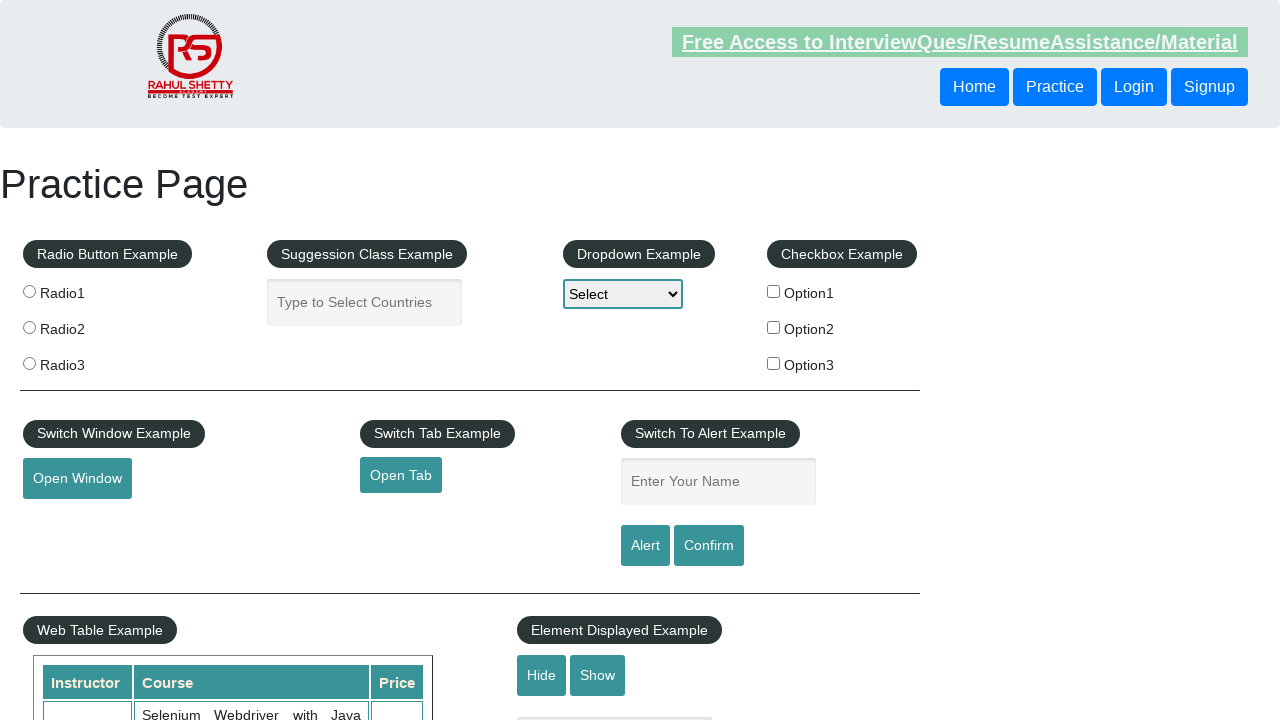

Counted links in first column: 5
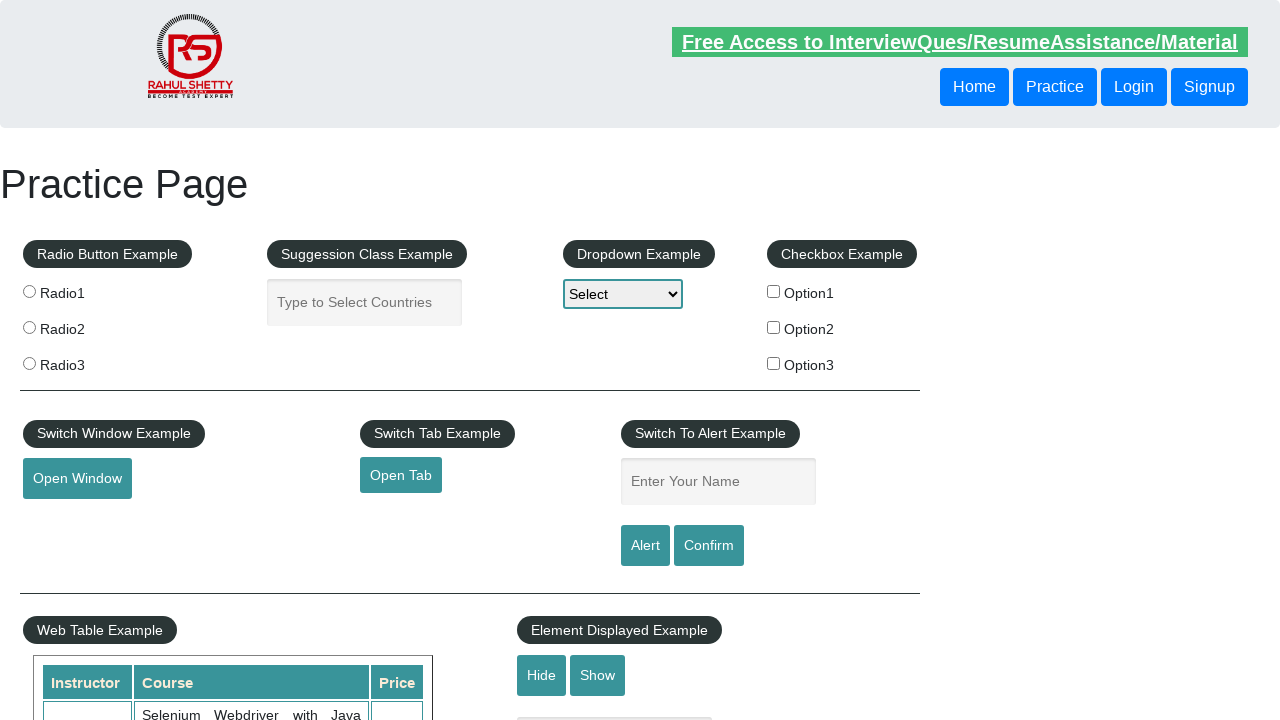

Retrieved href from footer first column link 1
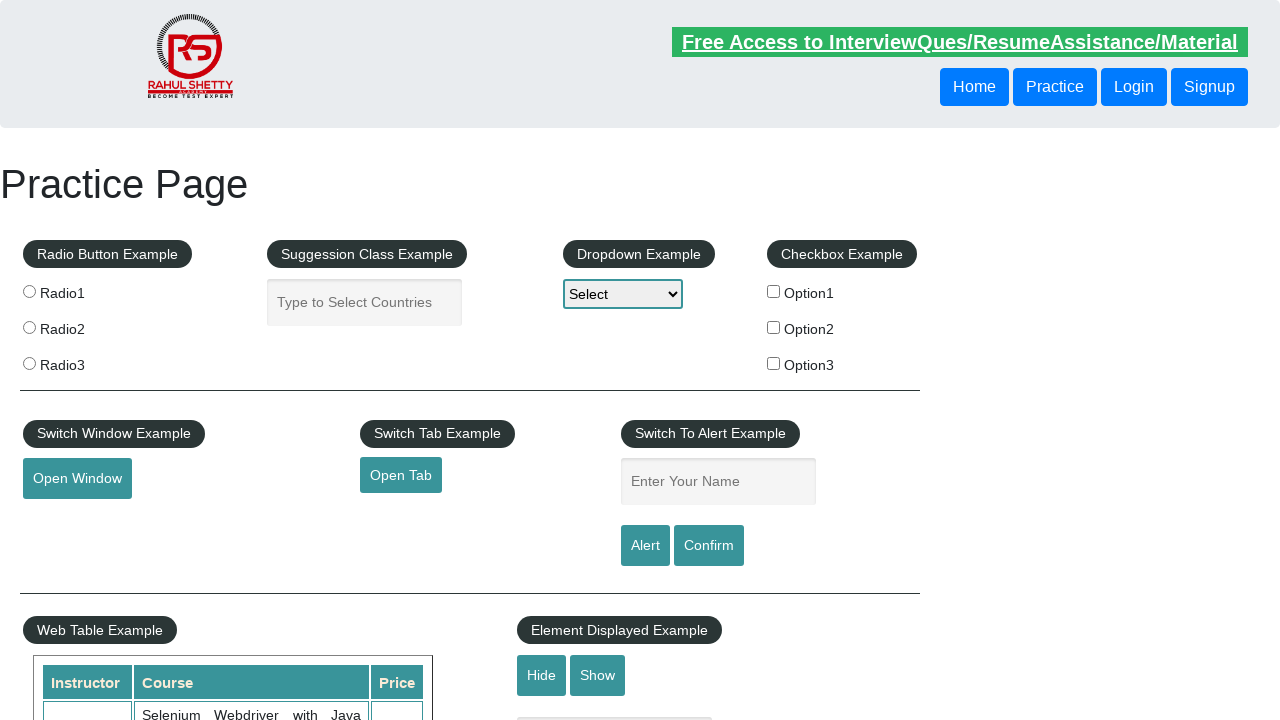

Created new tab 1
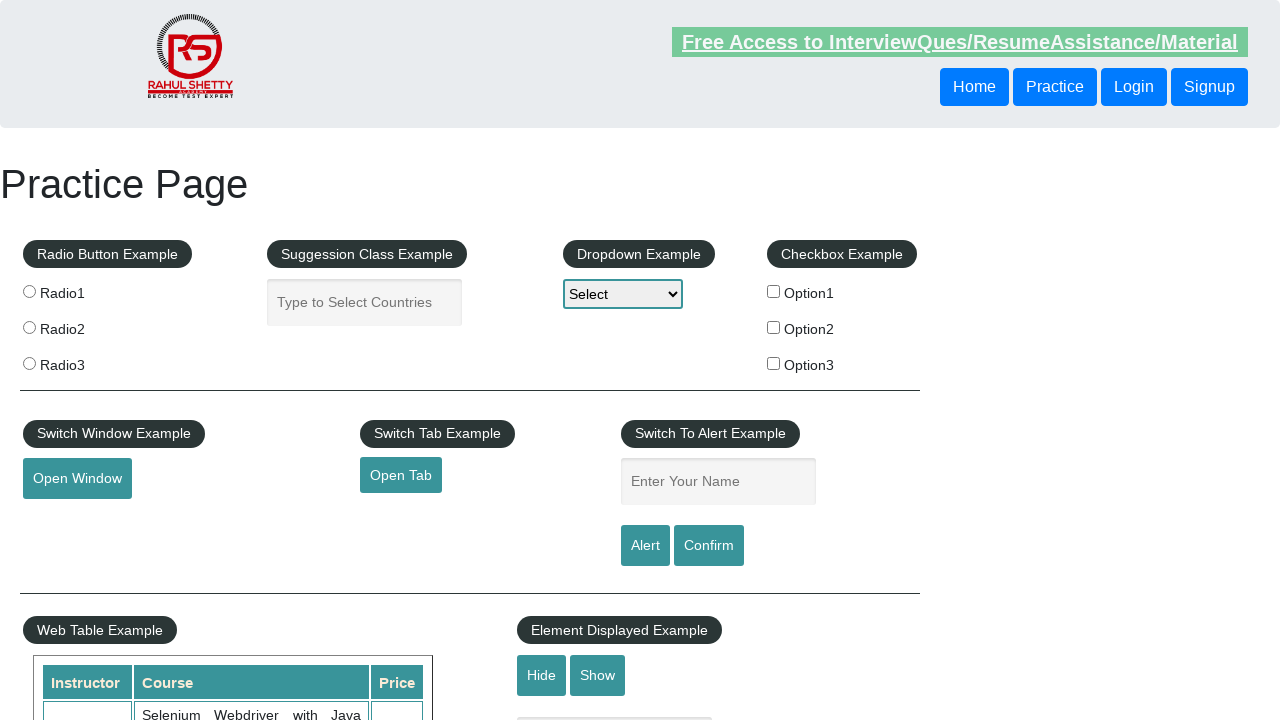

Navigated to http://www.restapitutorial.com/ in new tab 1
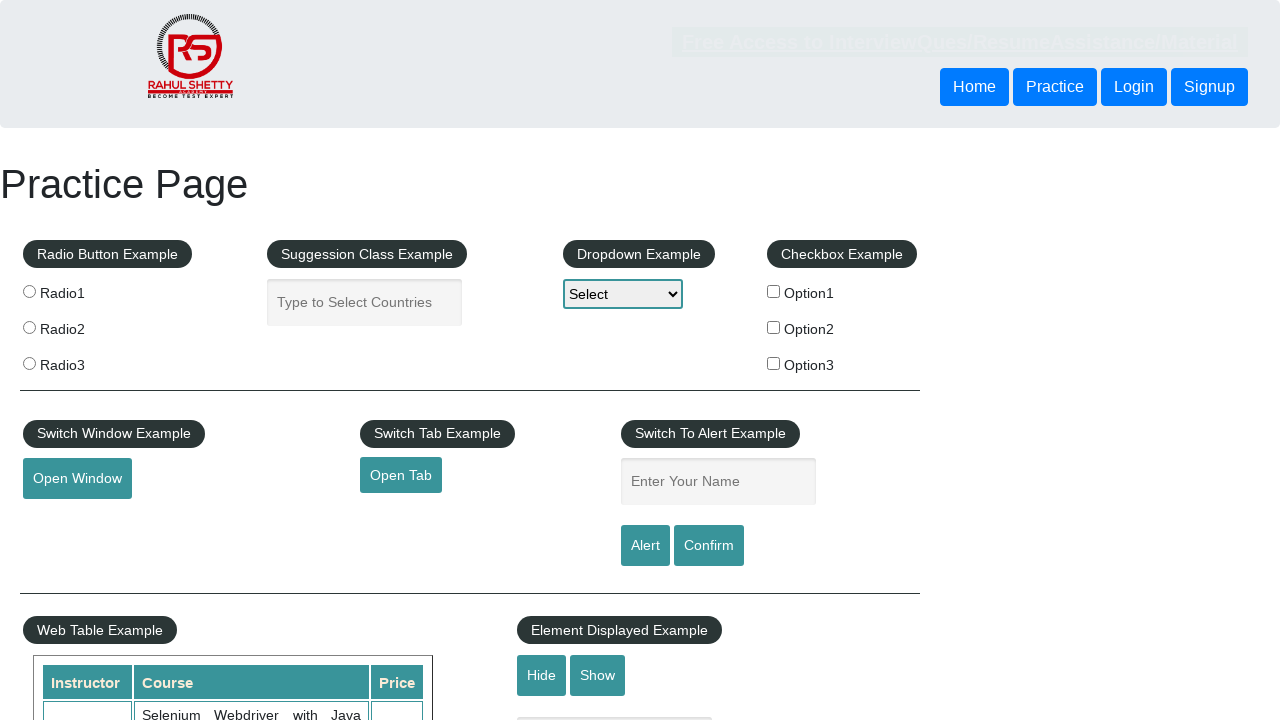

Tab 1 title: REST API Tutorial
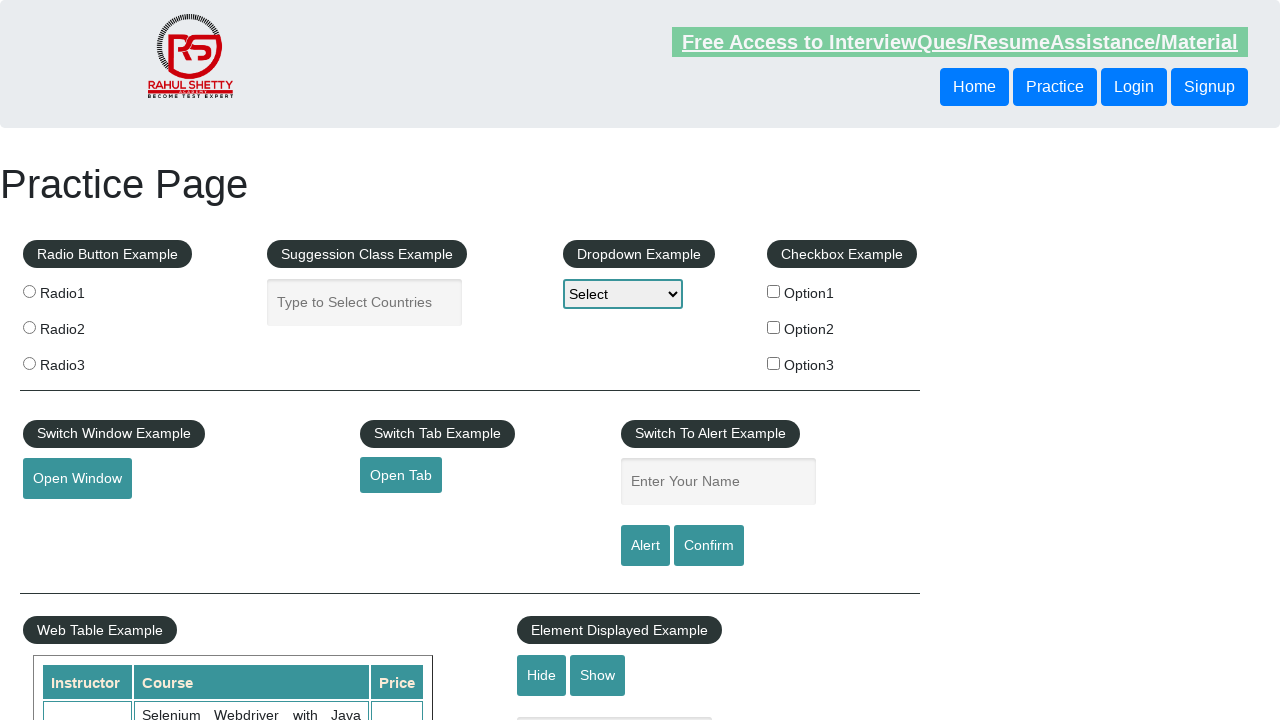

Retrieved href from footer first column link 2
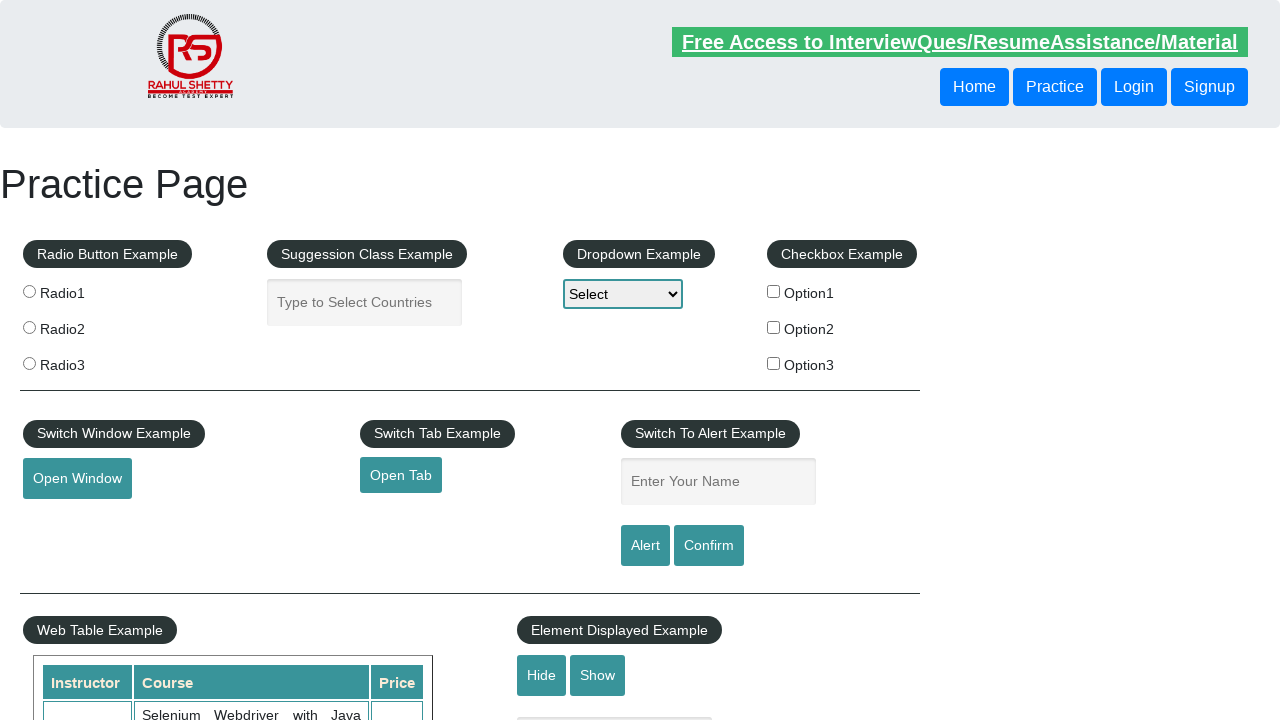

Created new tab 2
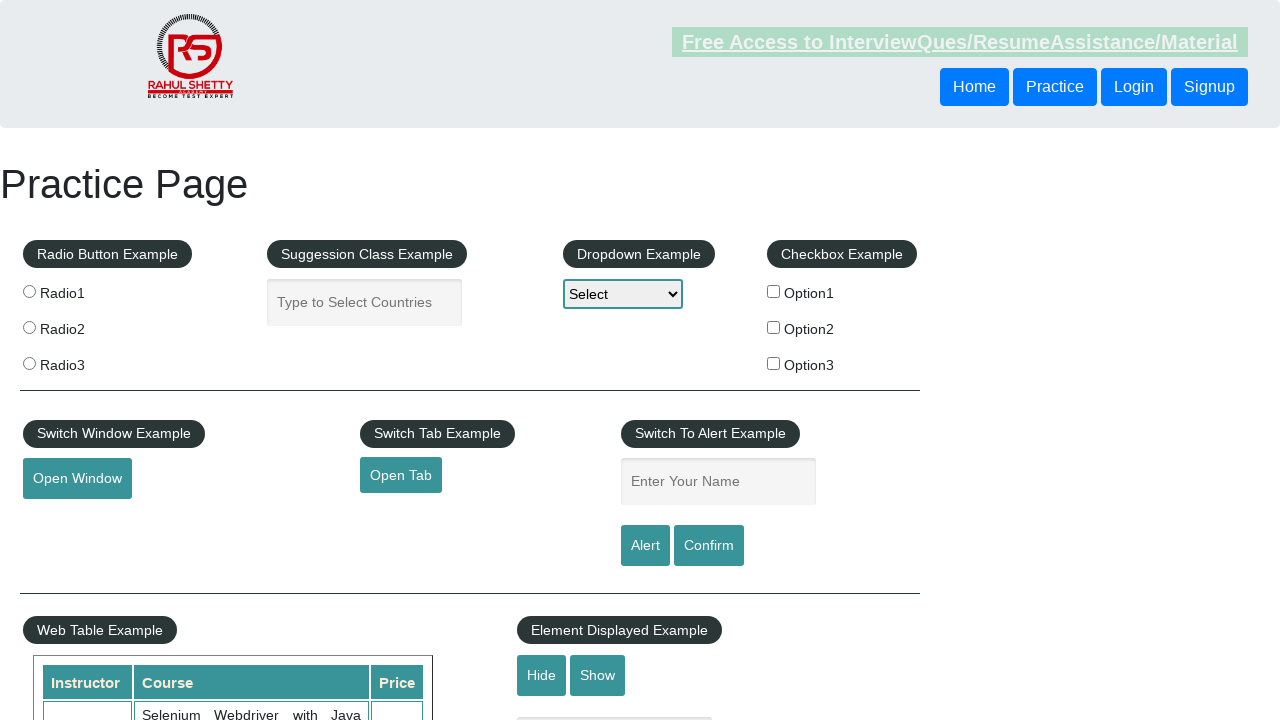

Navigated to https://www.soapui.org/ in new tab 2
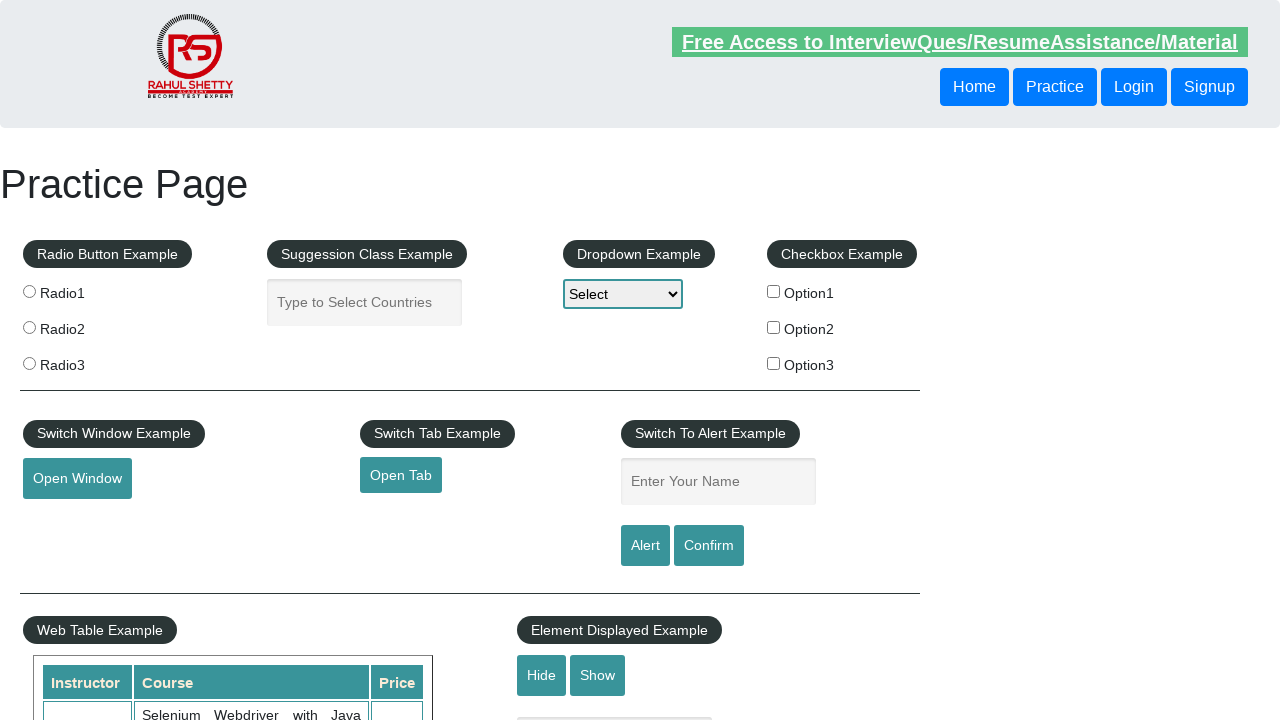

Tab 2 title: The World’s Most Popular API Testing Tool | SoapUI
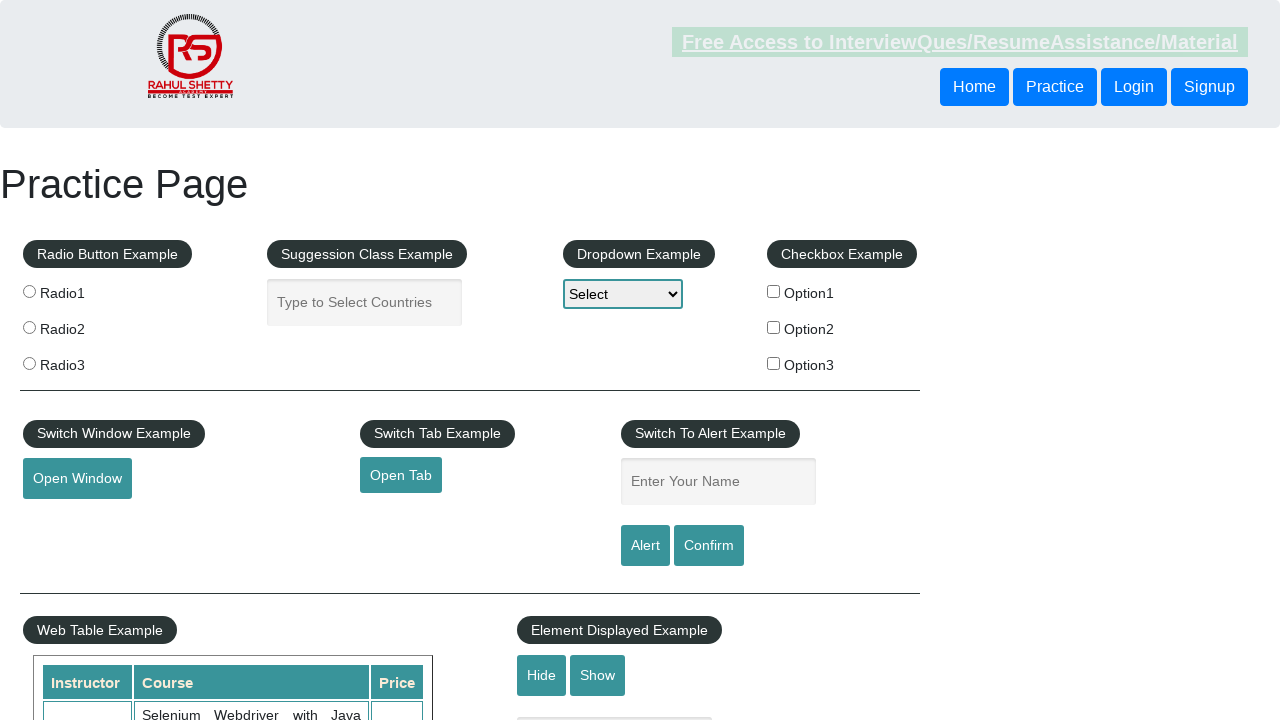

Retrieved href from footer first column link 3
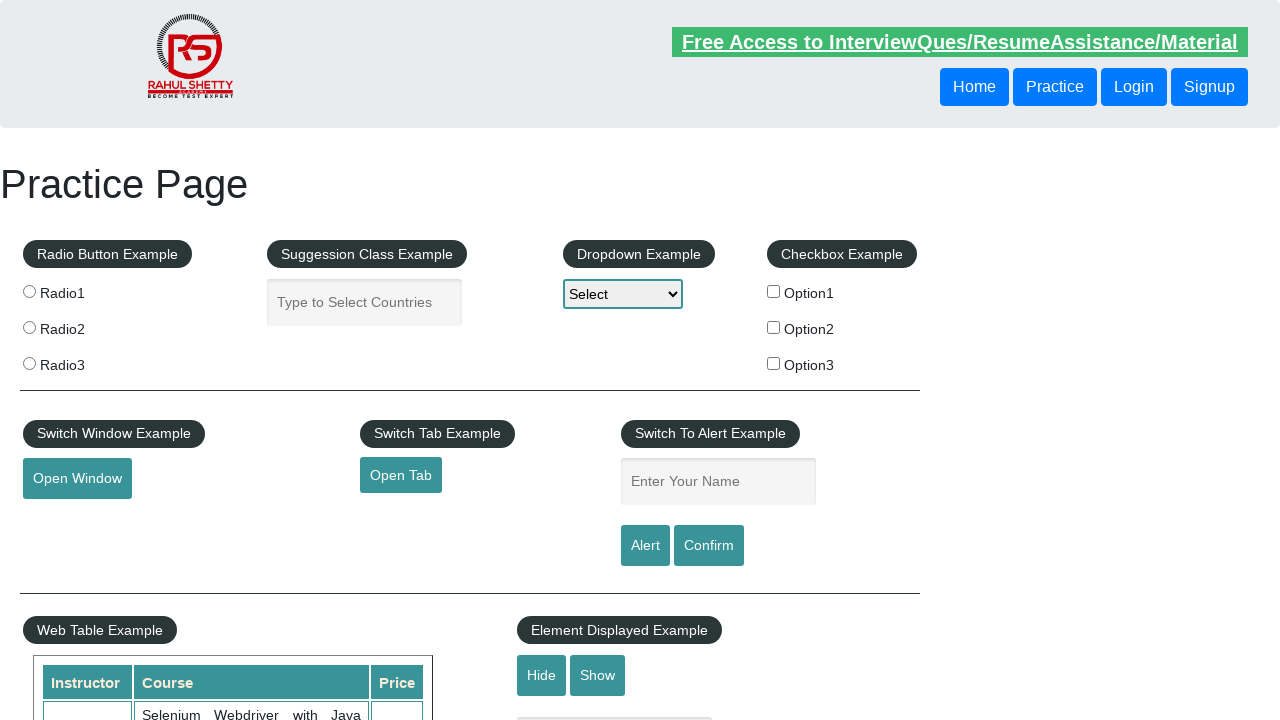

Created new tab 3
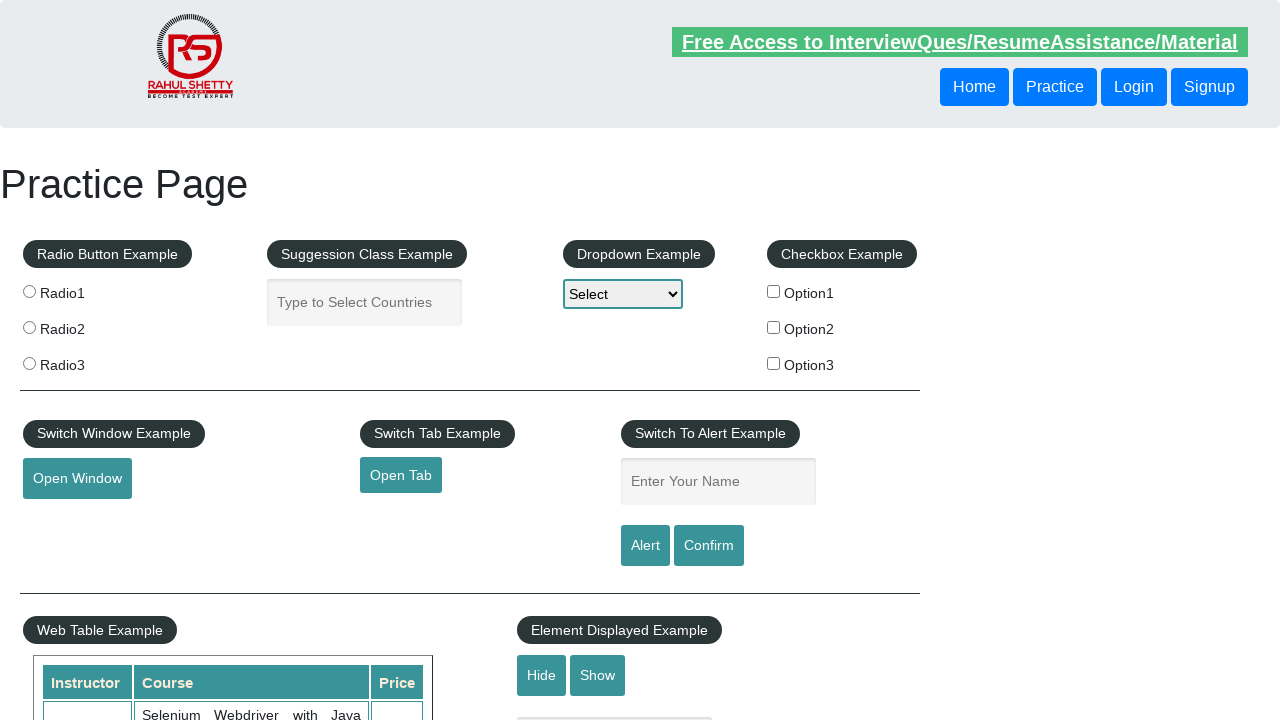

Navigated to https://courses.rahulshettyacademy.com/p/appium-tutorial in new tab 3
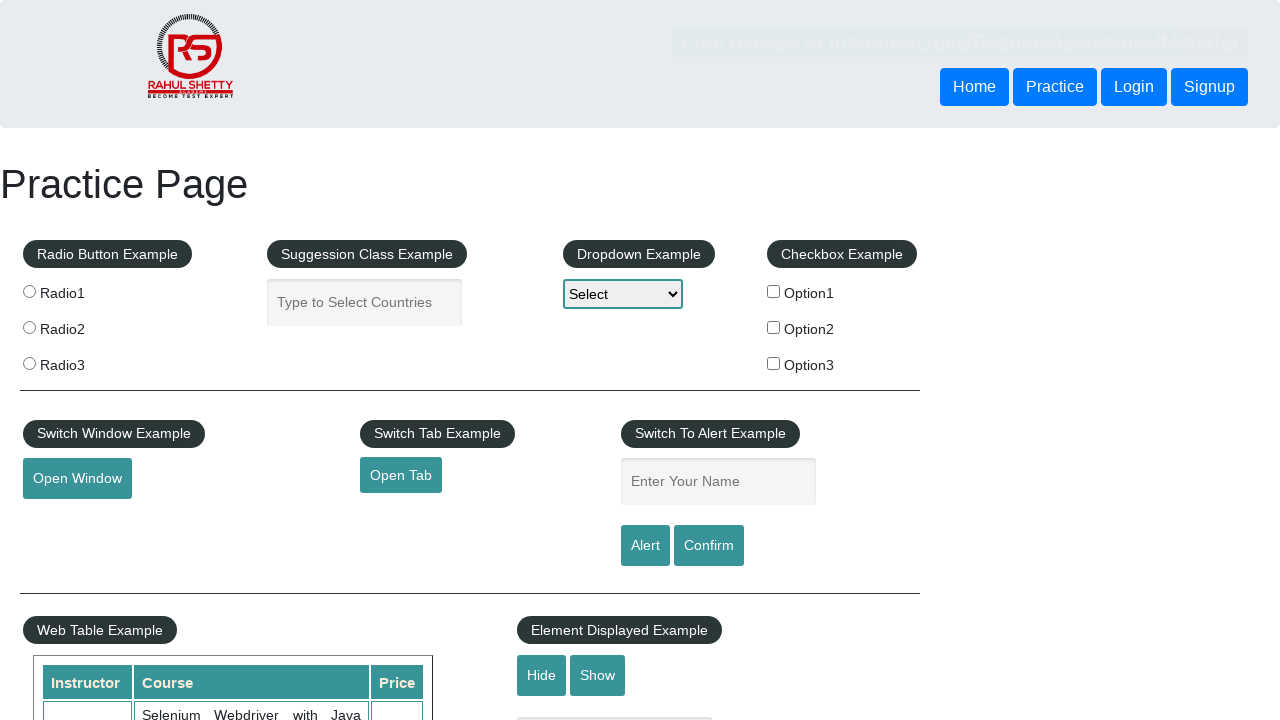

Tab 3 title: Appium tutorial for Mobile Apps testing | RahulShetty Academy | Rahul
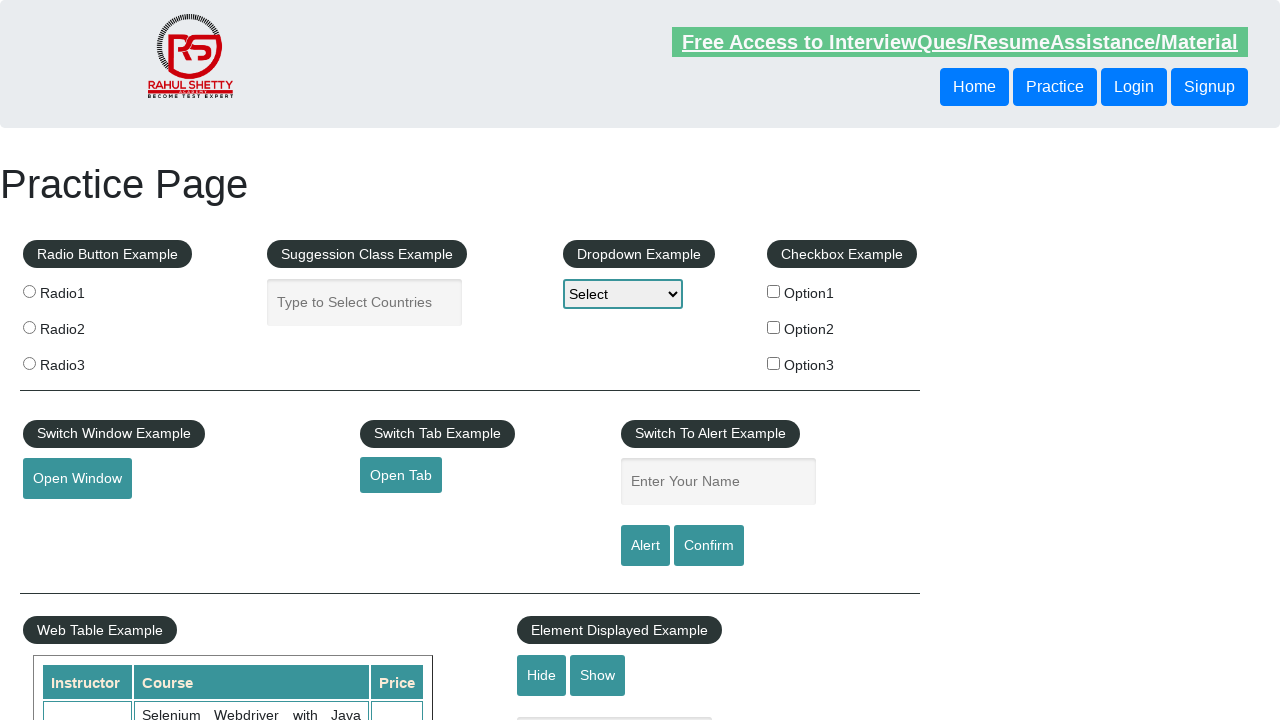

Retrieved href from footer first column link 4
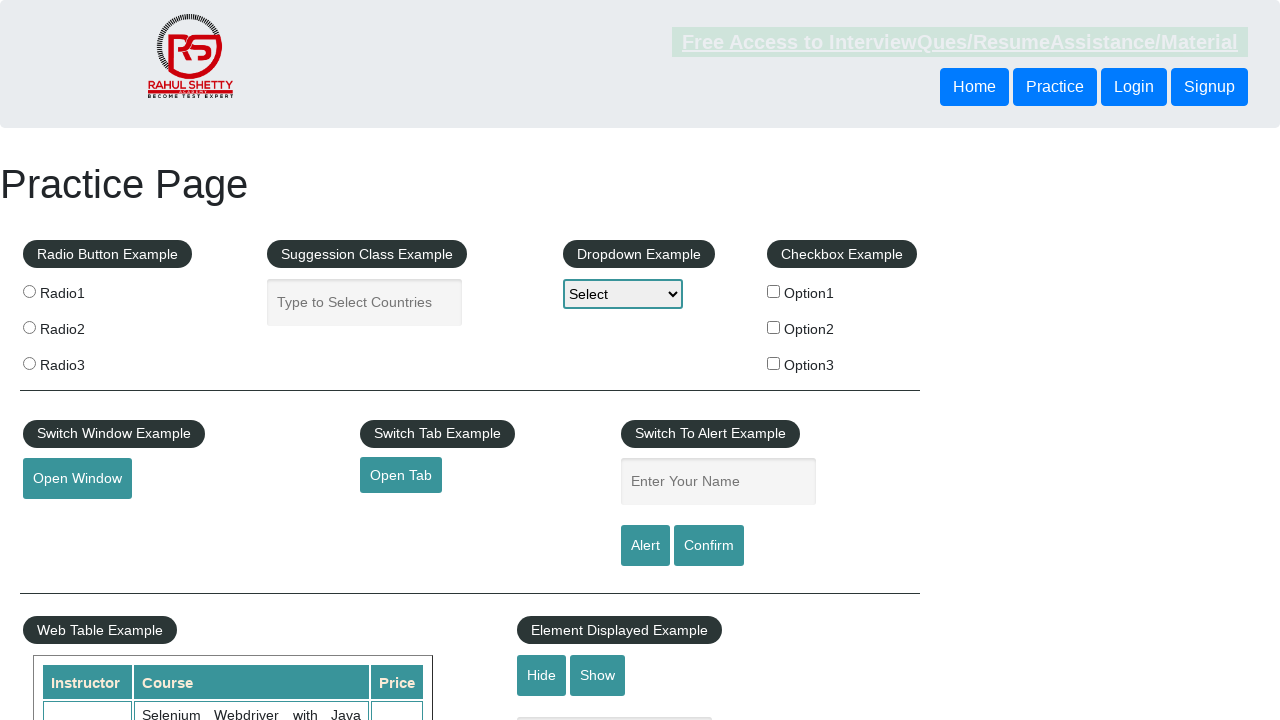

Created new tab 4
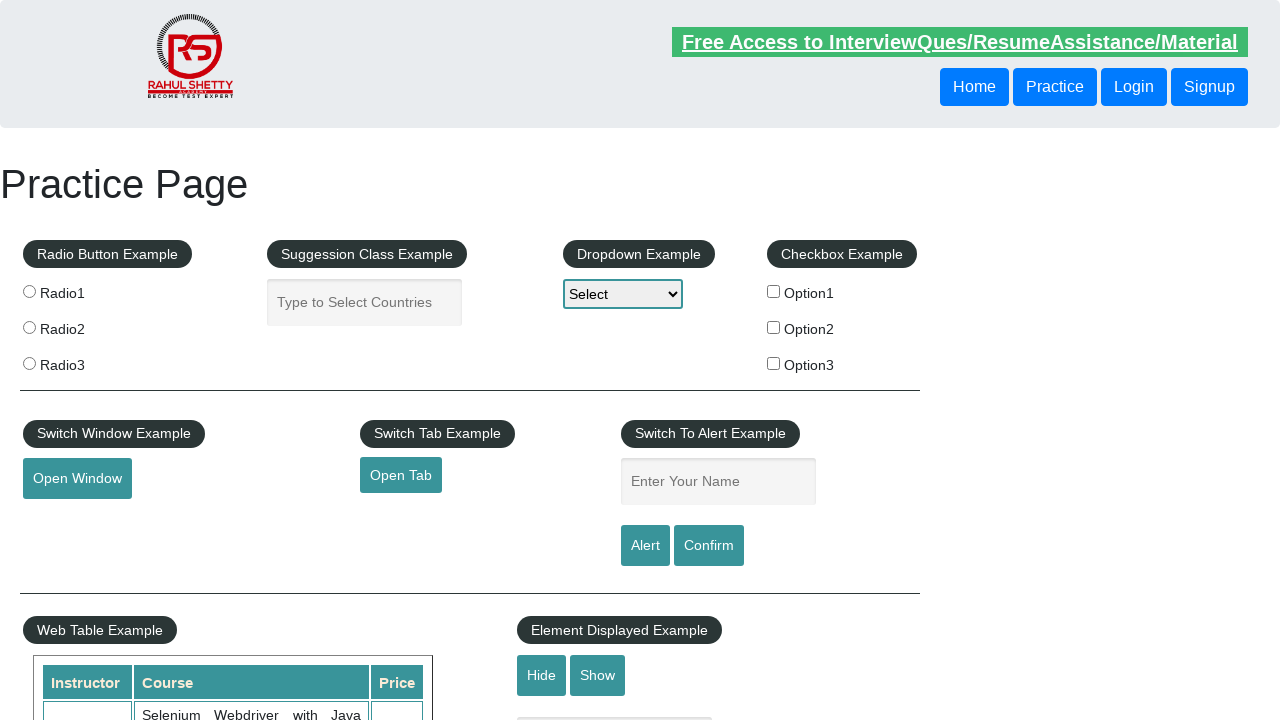

Navigated to https://jmeter.apache.org/ in new tab 4
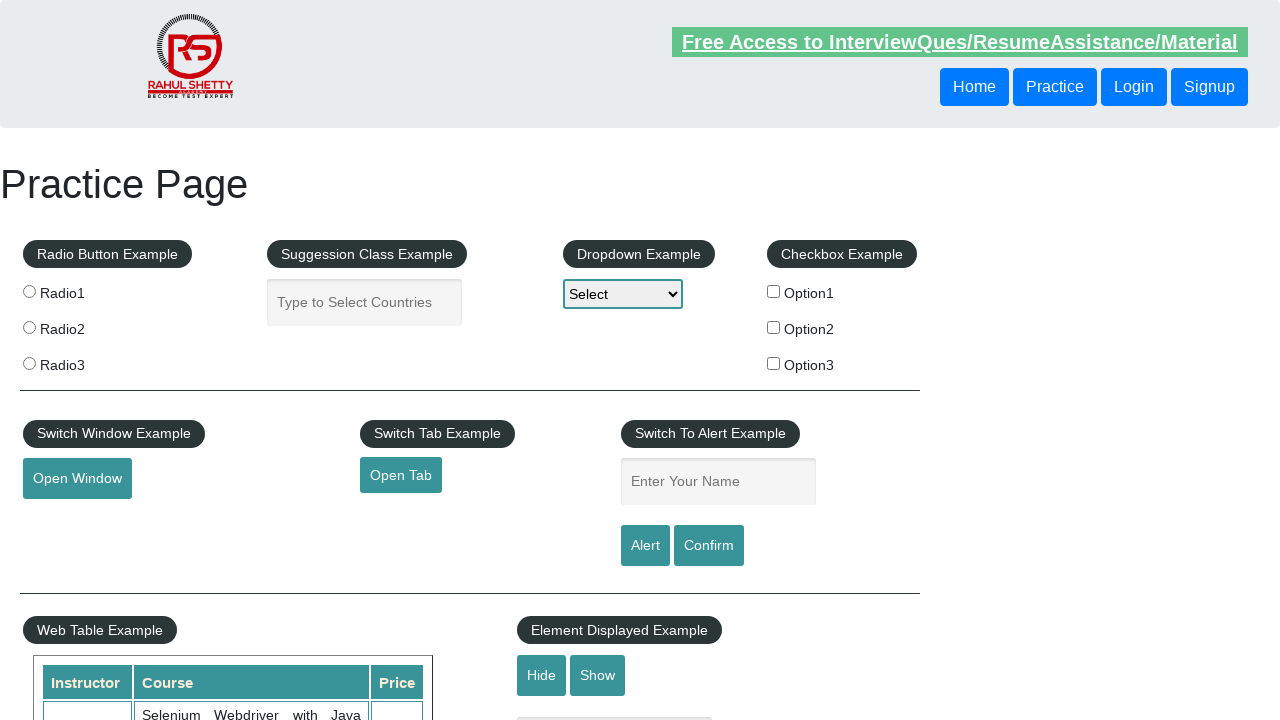

Tab 4 title: Apache JMeter - Apache JMeter™
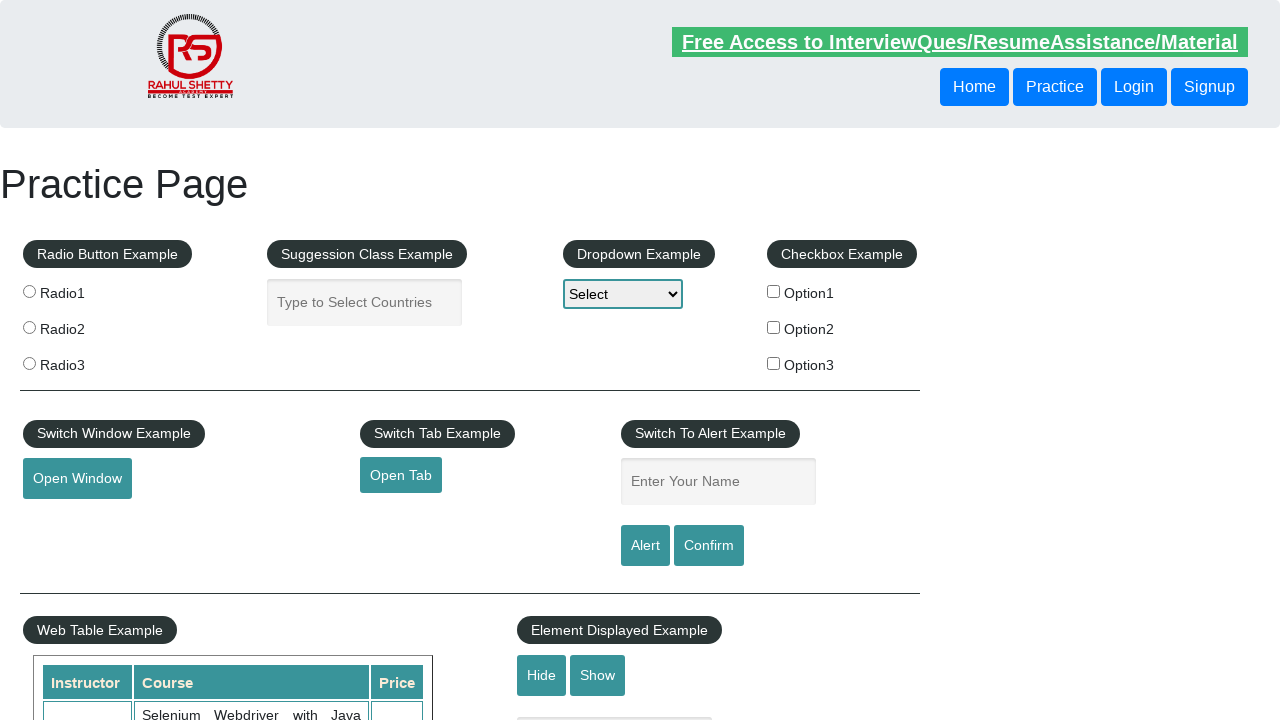

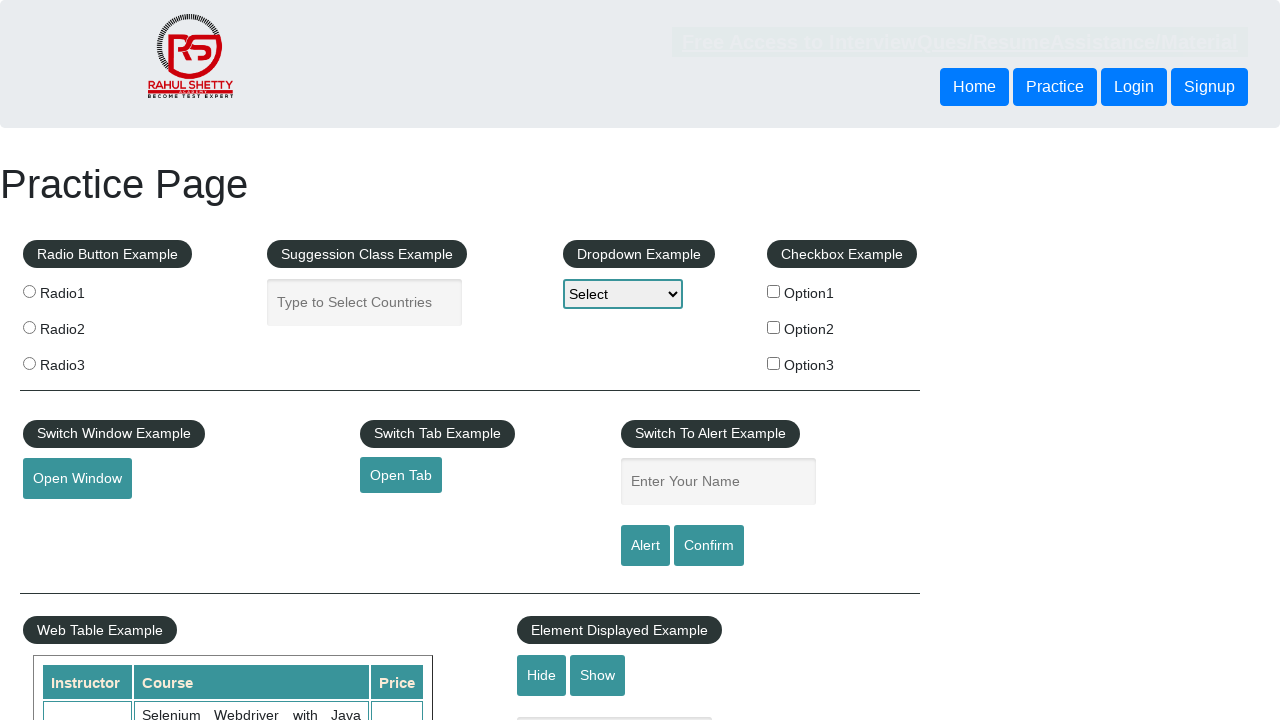